Tests a simple calculator demo by entering two numbers (1 and 2) into input fields and clicking the calculate button to perform addition.

Starting URL: http://juliemr.github.io/protractor-demo/

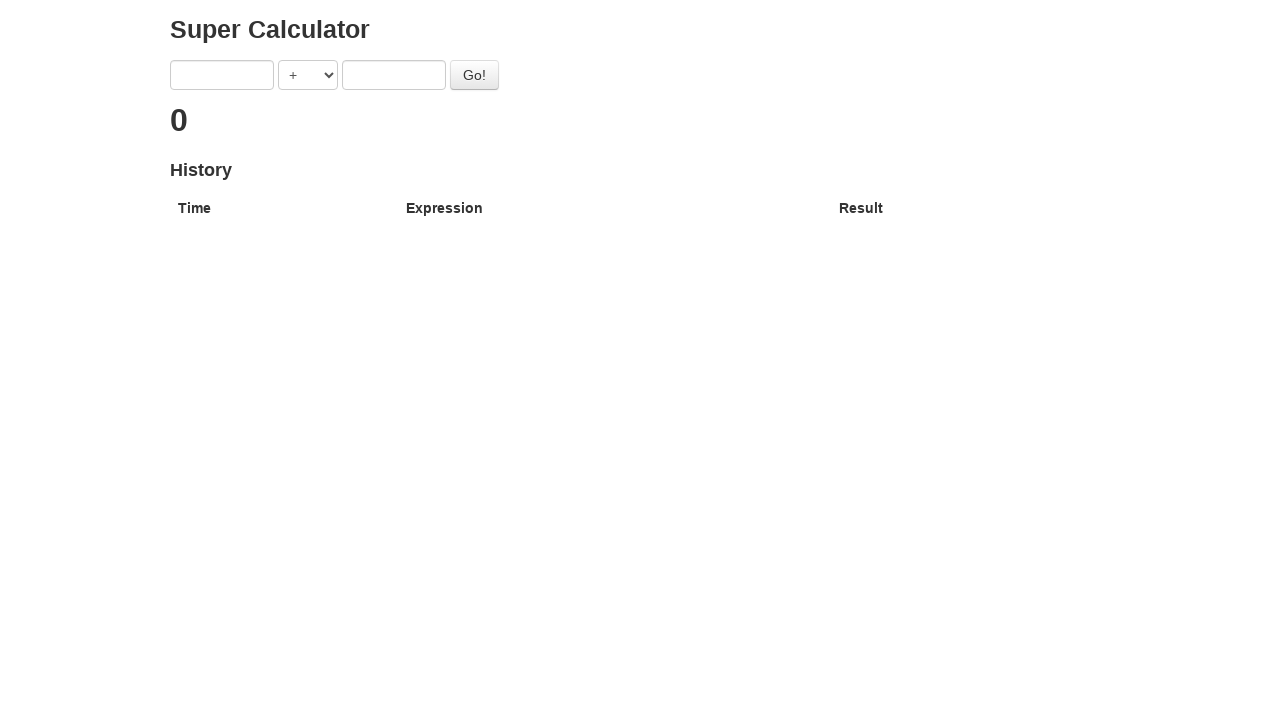

Entered '1' into the first number input field on input[ng-model='first']
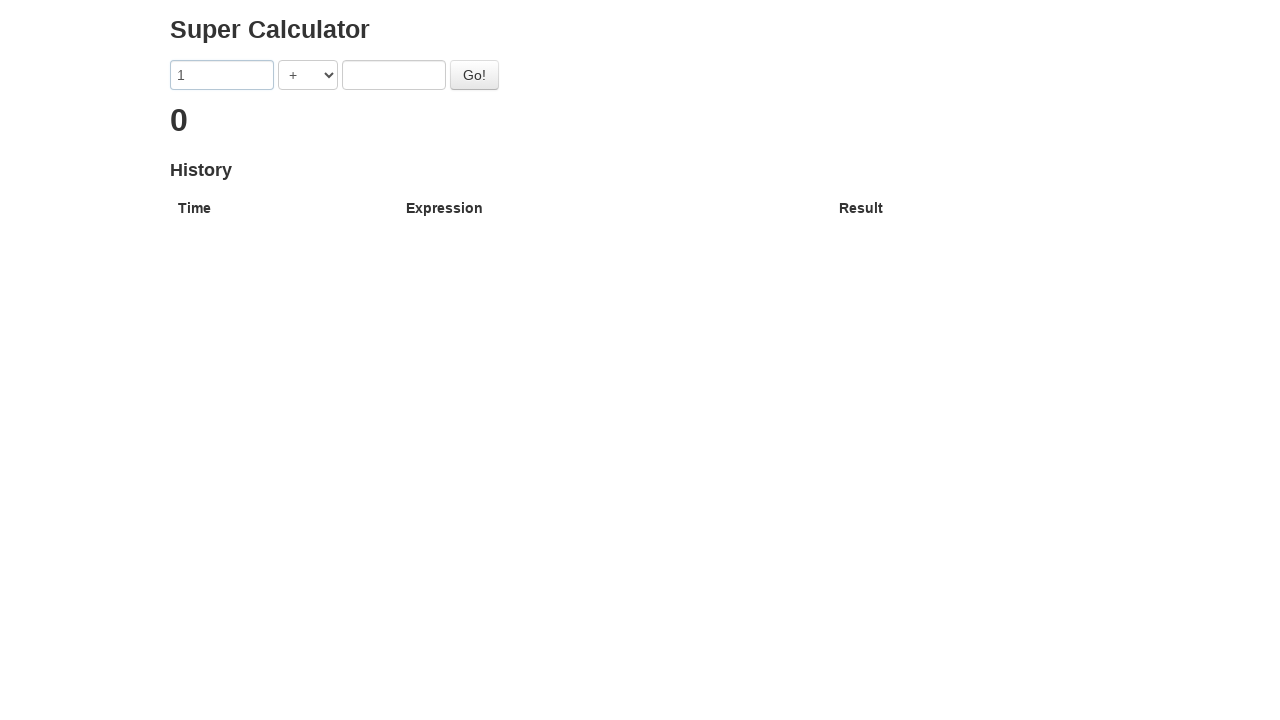

Entered '2' into the second number input field on input[ng-model='second']
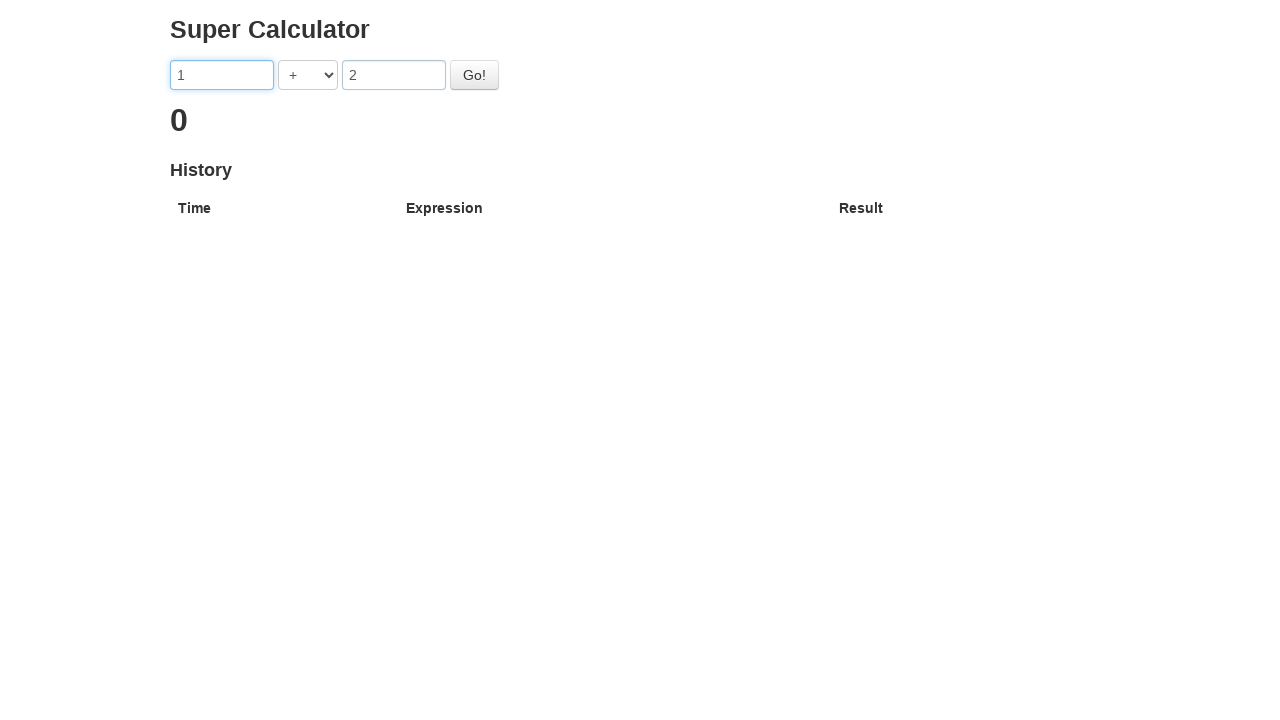

Clicked the Go button to perform addition at (474, 75) on #gobutton
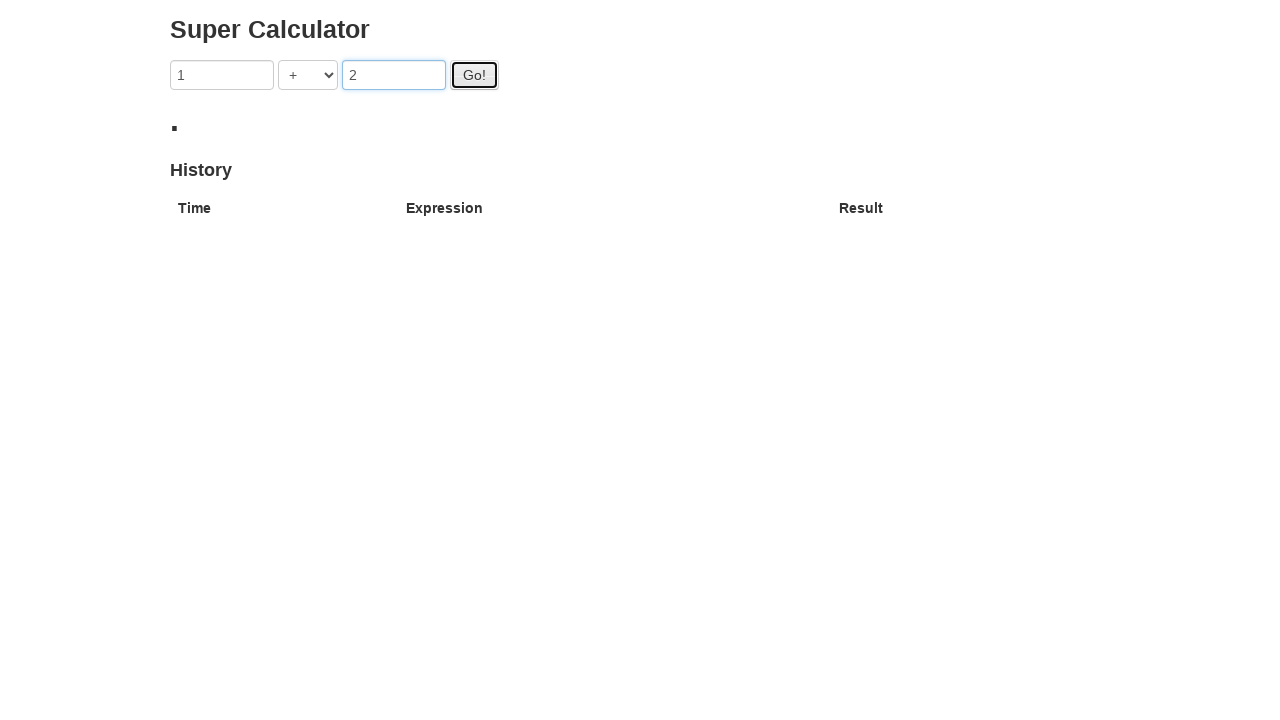

Result appeared on the page
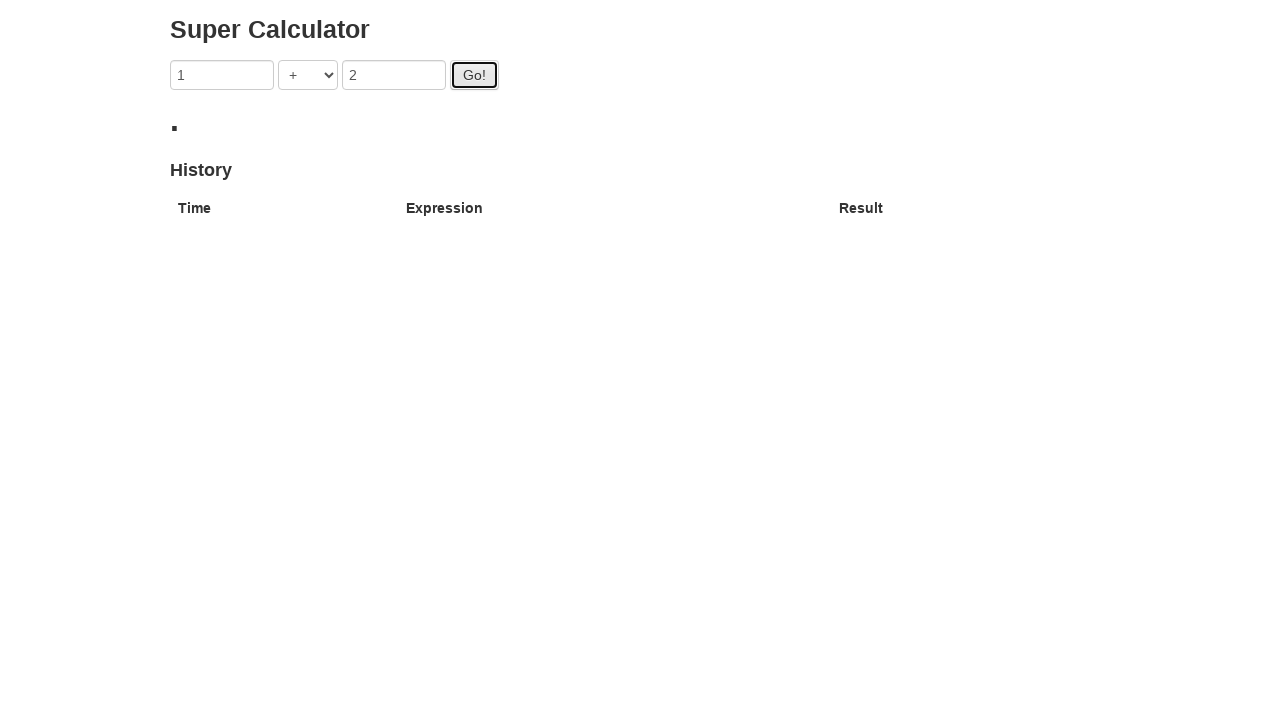

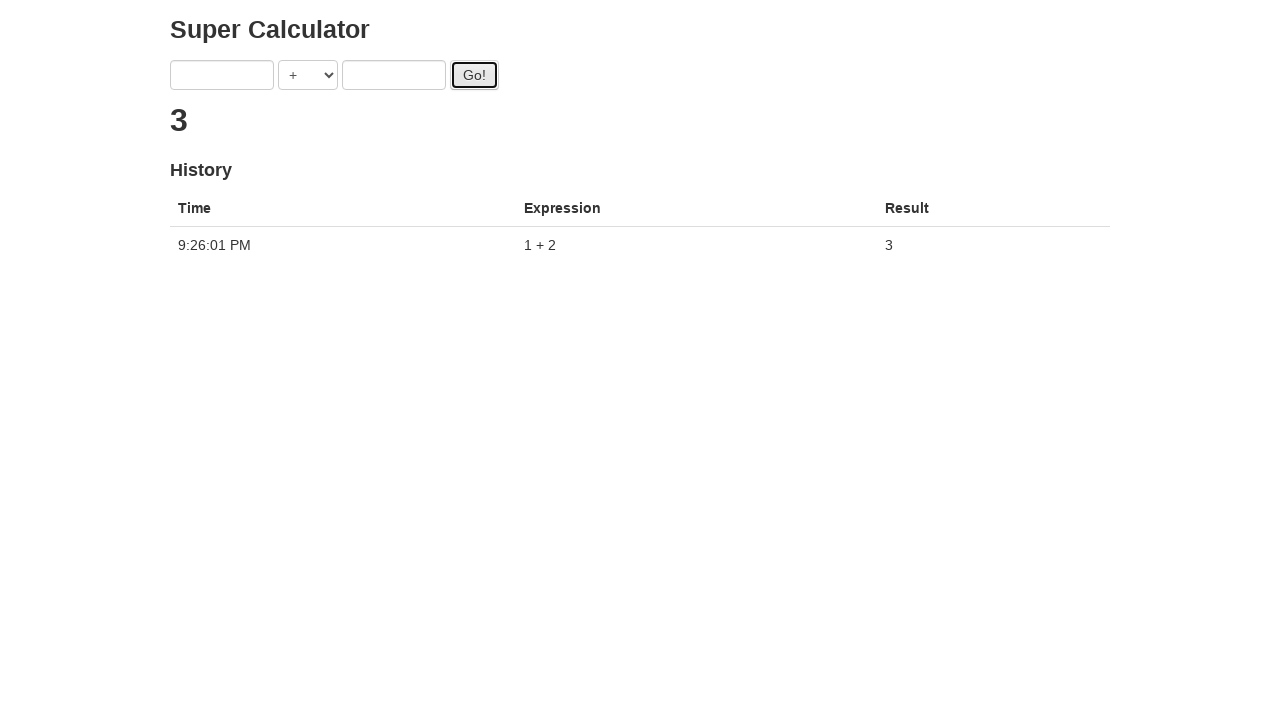